Tests the Open Trivia DB homepage by verifying the page title and clicking the Browse button in the hero section.

Starting URL: https://opentdb.com/

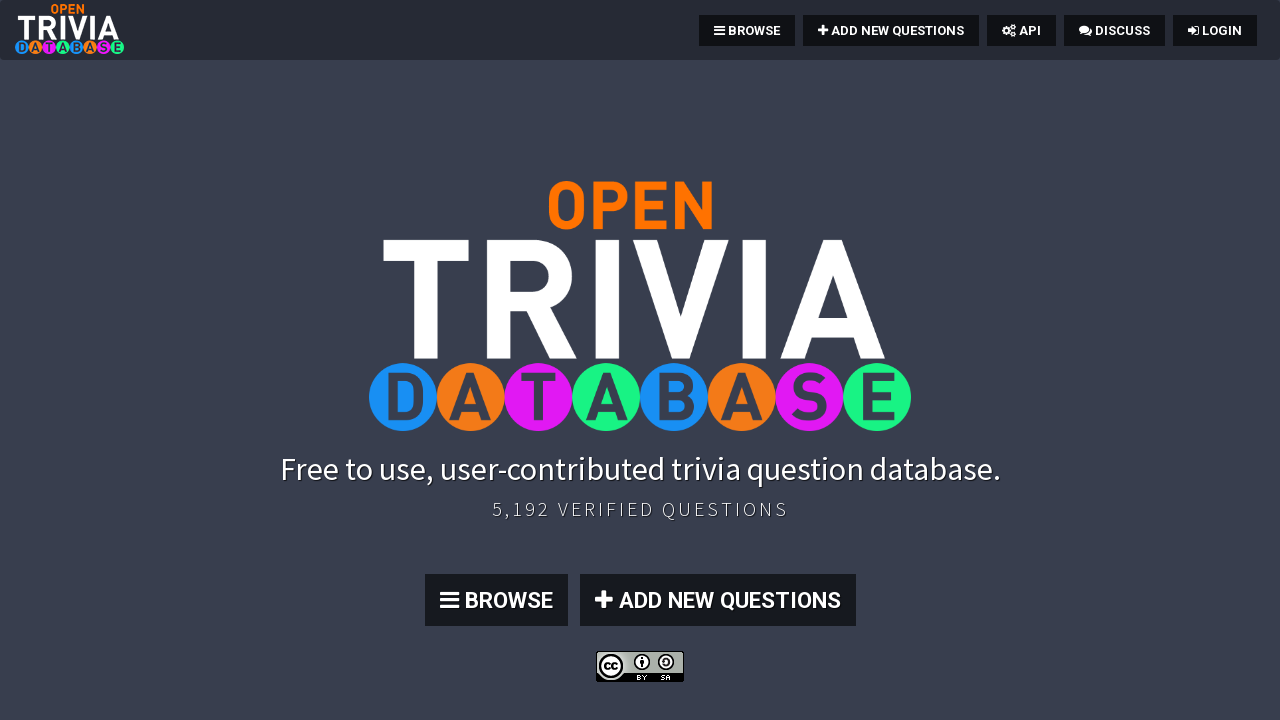

Verified page title is 'Open Trivia DB: Free to use, user-contributed trivia question database.'
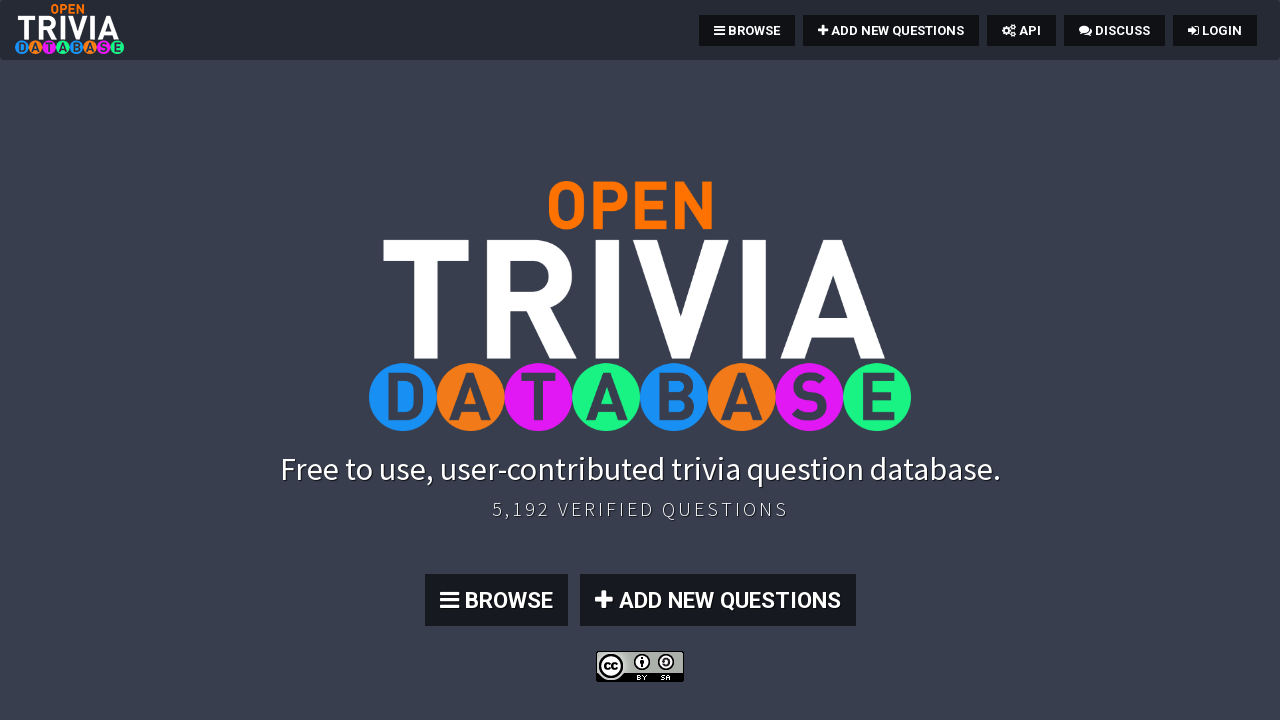

Clicked the Browse button in the hero section at (496, 600) on xpath=//*[@id='page-top']/section/div/div/div/a[1]
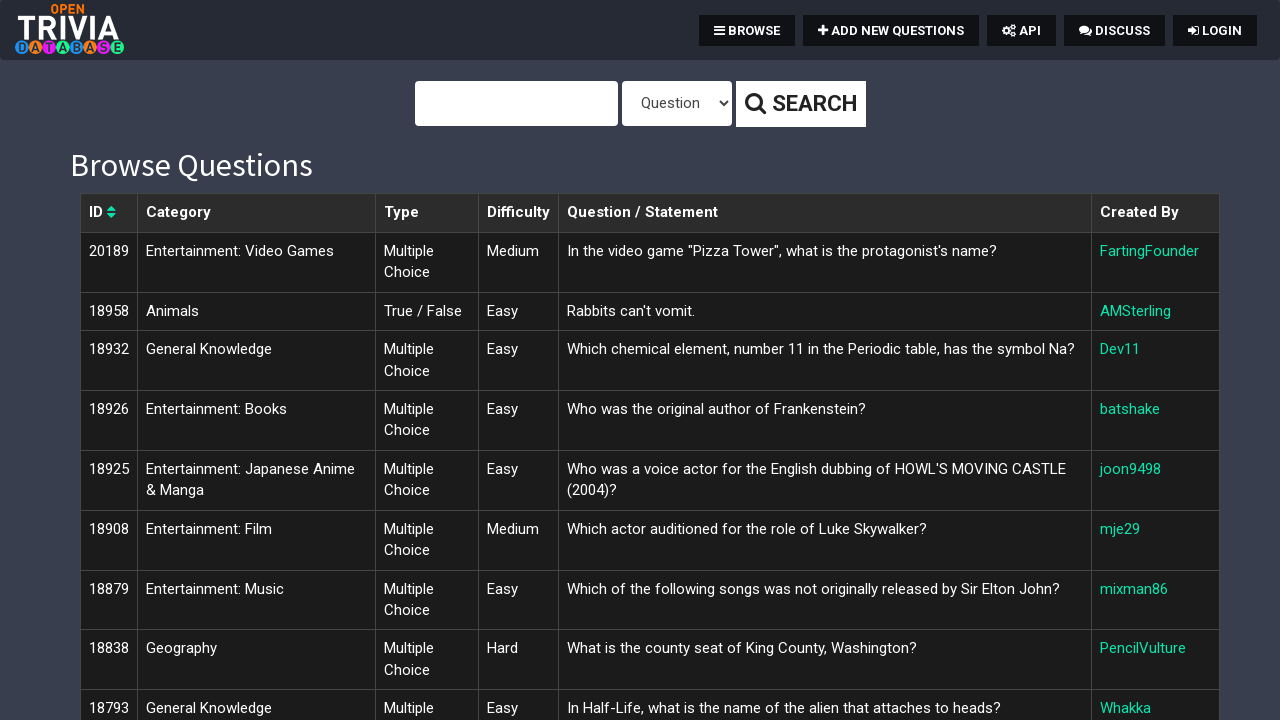

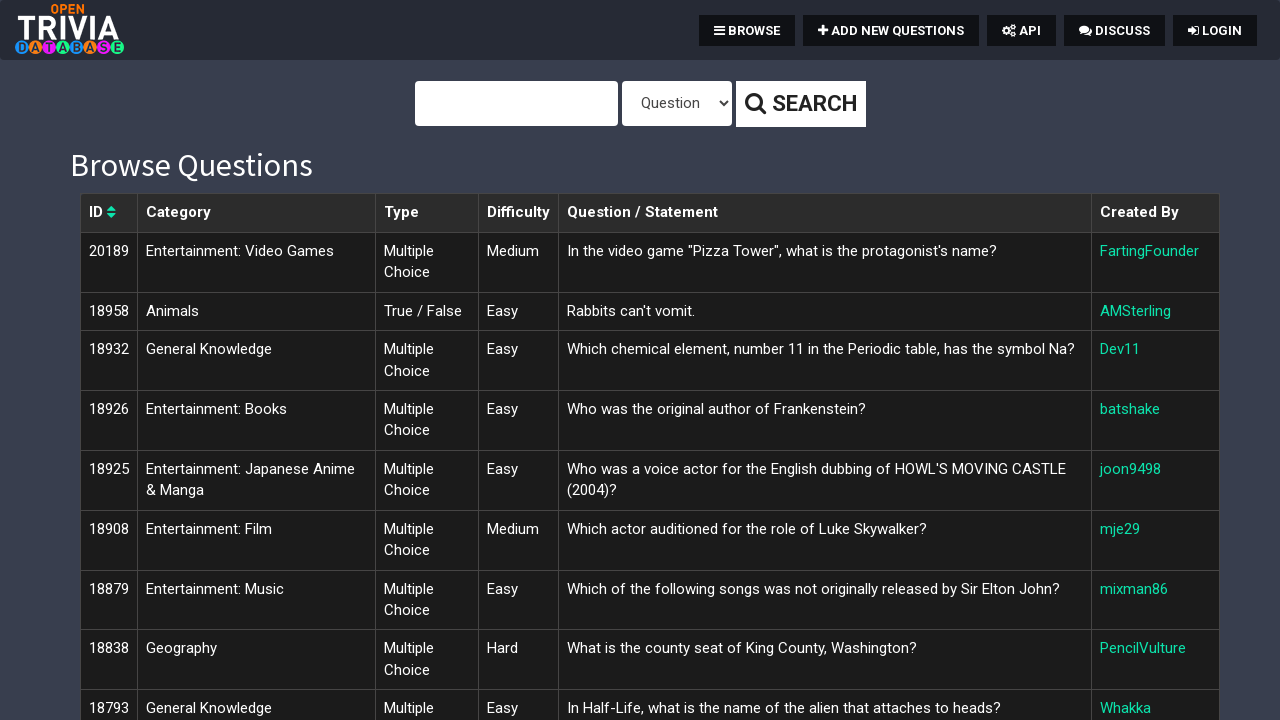